Tests form interaction by reading an attribute value from an image element, performing a mathematical calculation, filling in the answer field, selecting a checkbox and radio button, then submitting the form.

Starting URL: http://suninjuly.github.io/get_attribute.html

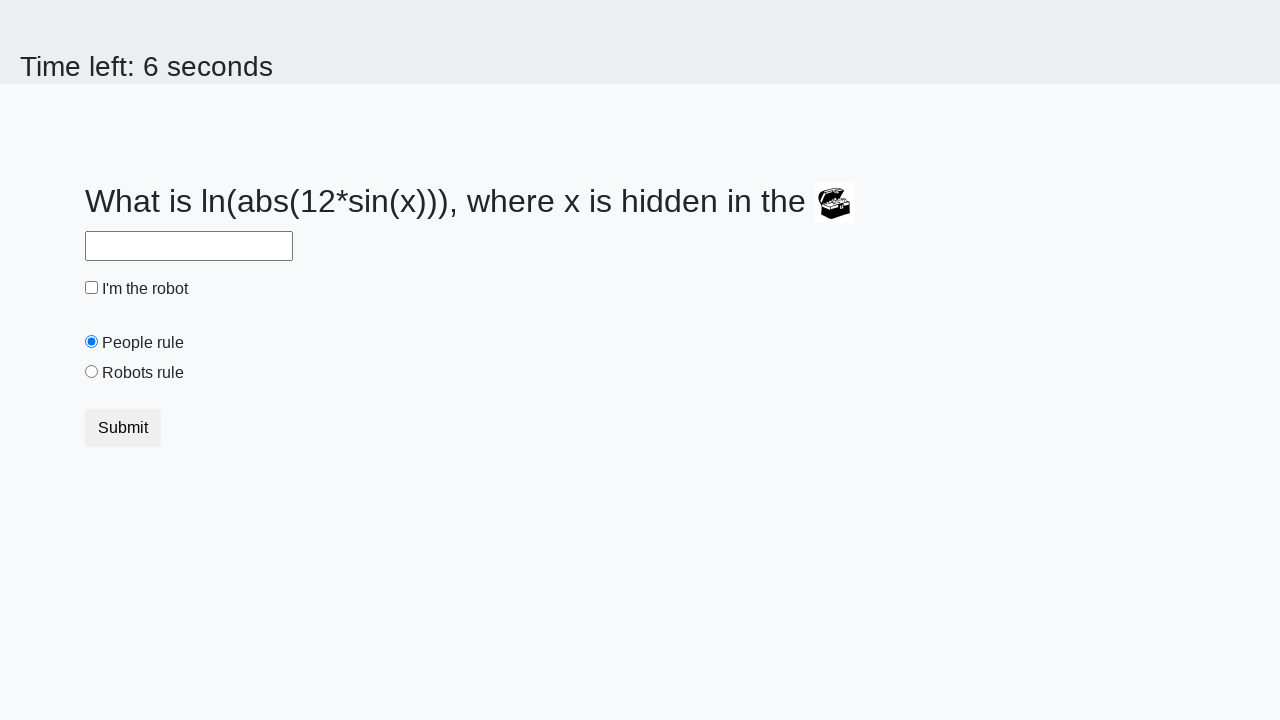

Located image element to read attribute
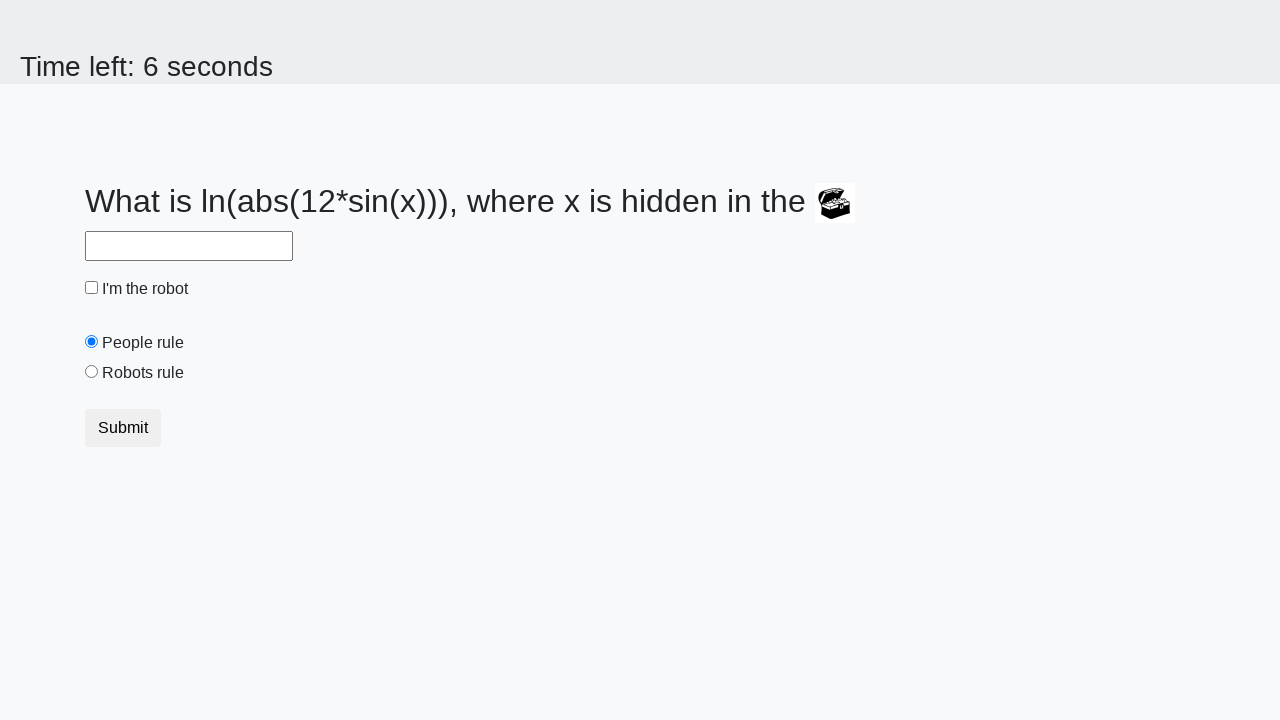

Retrieved 'valuex' attribute from image element: 80
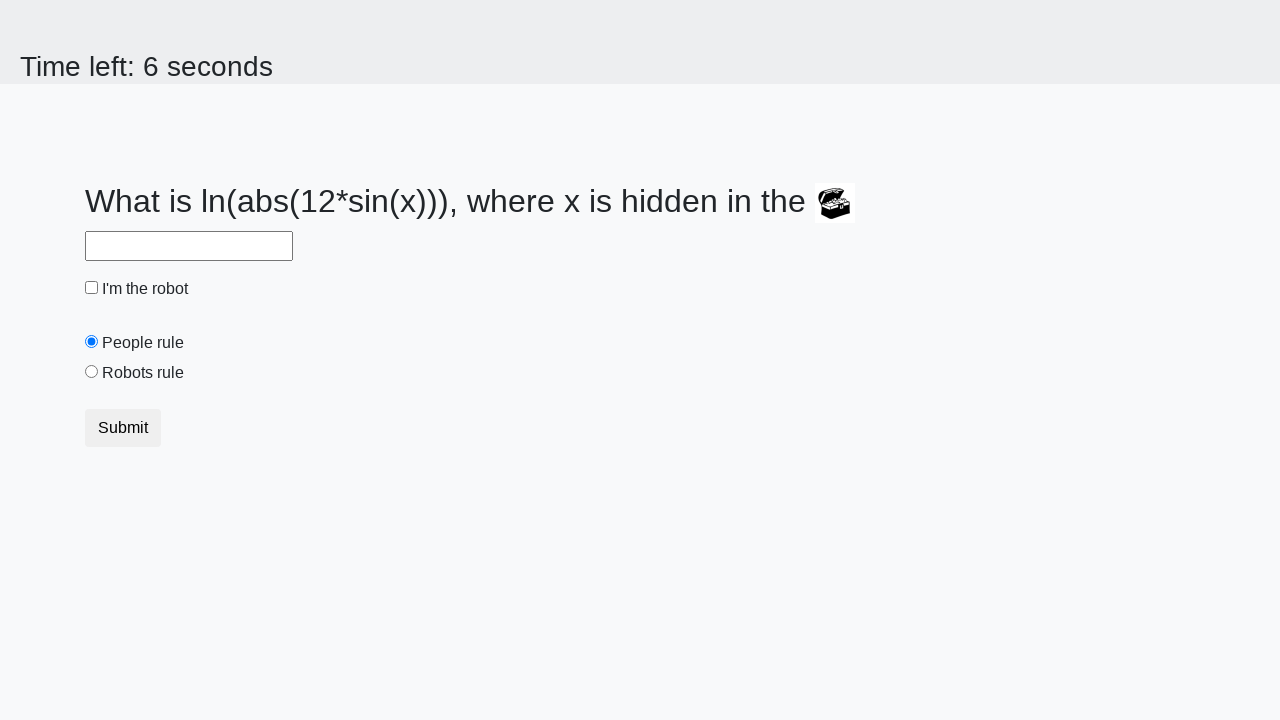

Calculated mathematical answer from attribute value: 2.4787765530021924
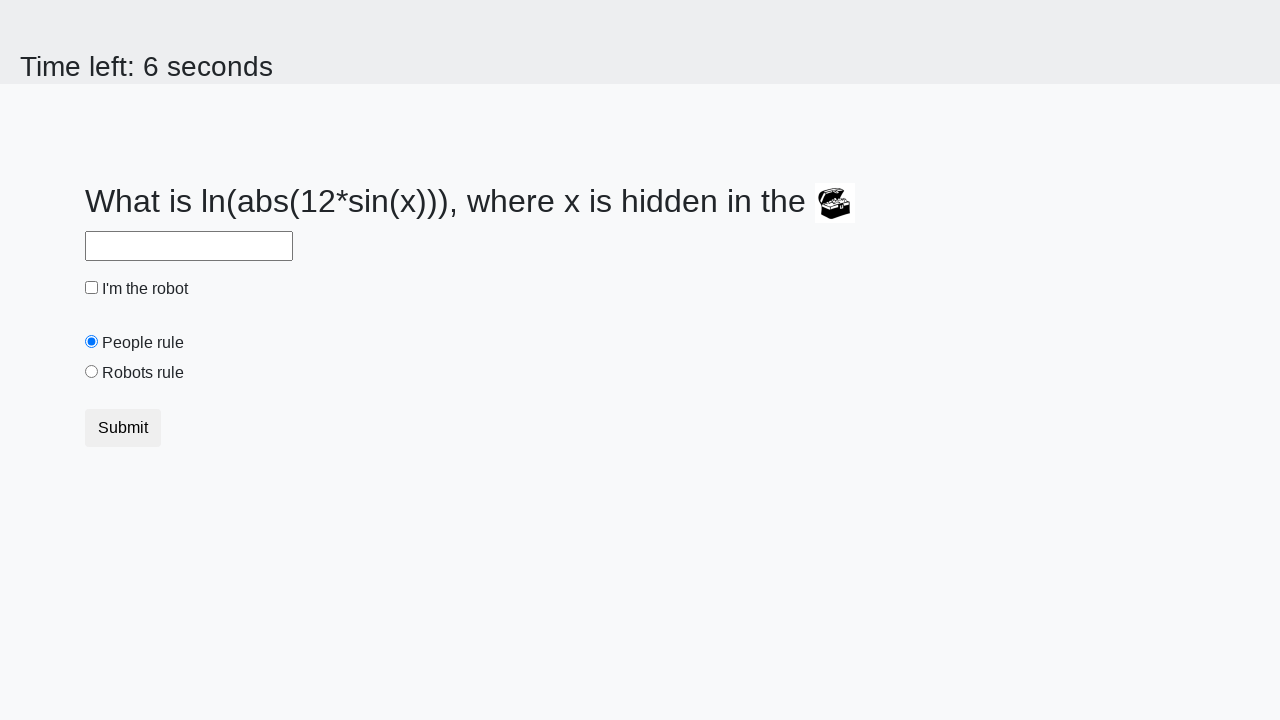

Filled answer field with calculated value: 2.4787765530021924 on #answer
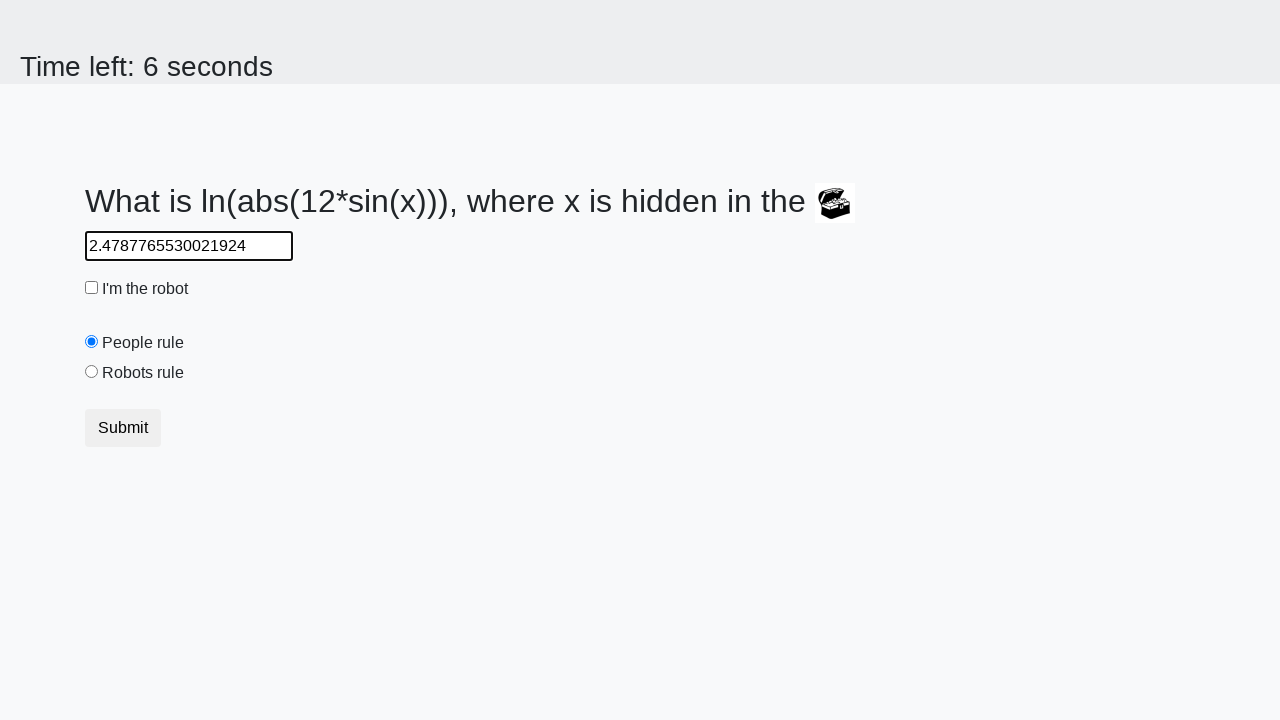

Clicked robot checkbox at (92, 288) on #robotCheckbox
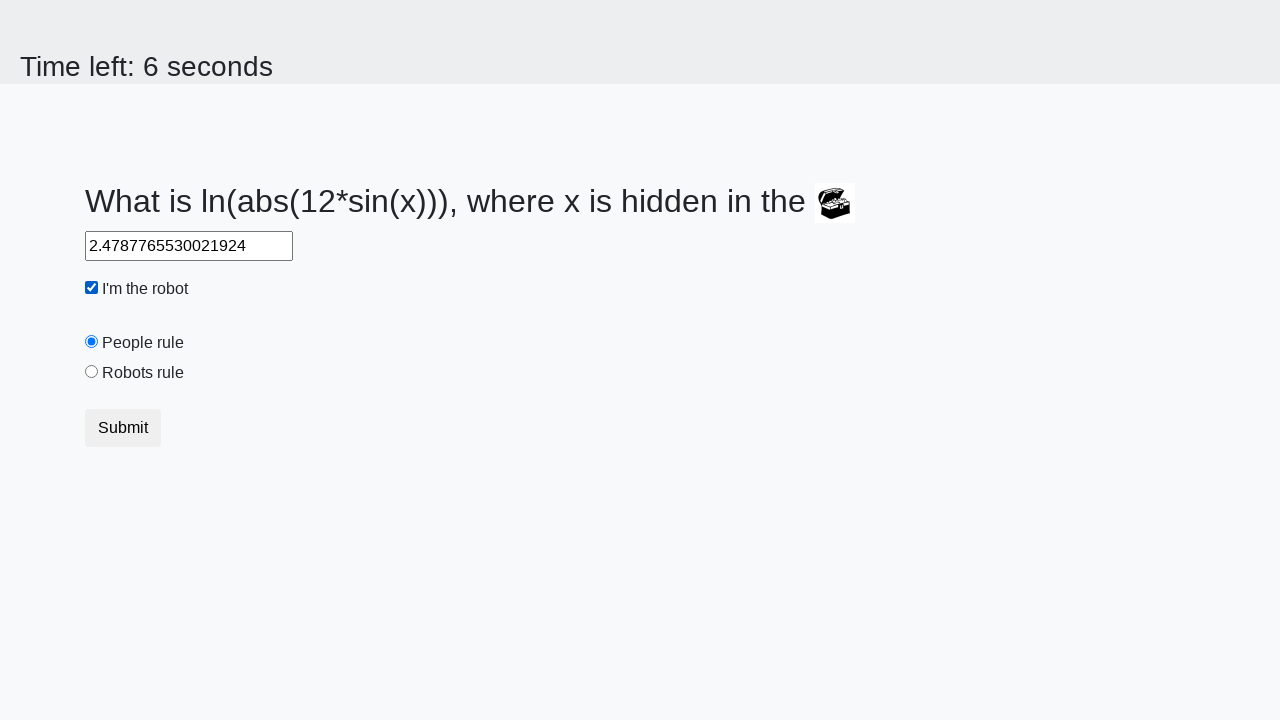

Clicked 'robots rule' radio button at (92, 372) on #robotsRule
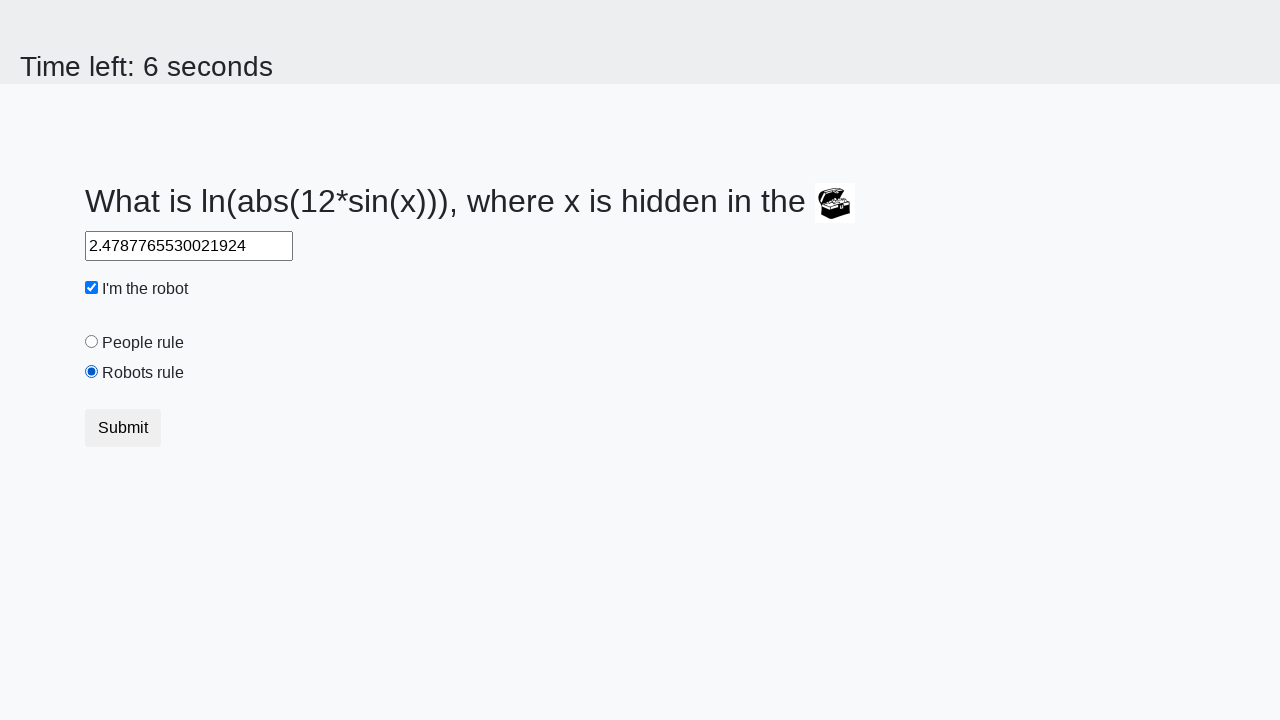

Clicked submit button to complete form submission at (123, 428) on button.btn
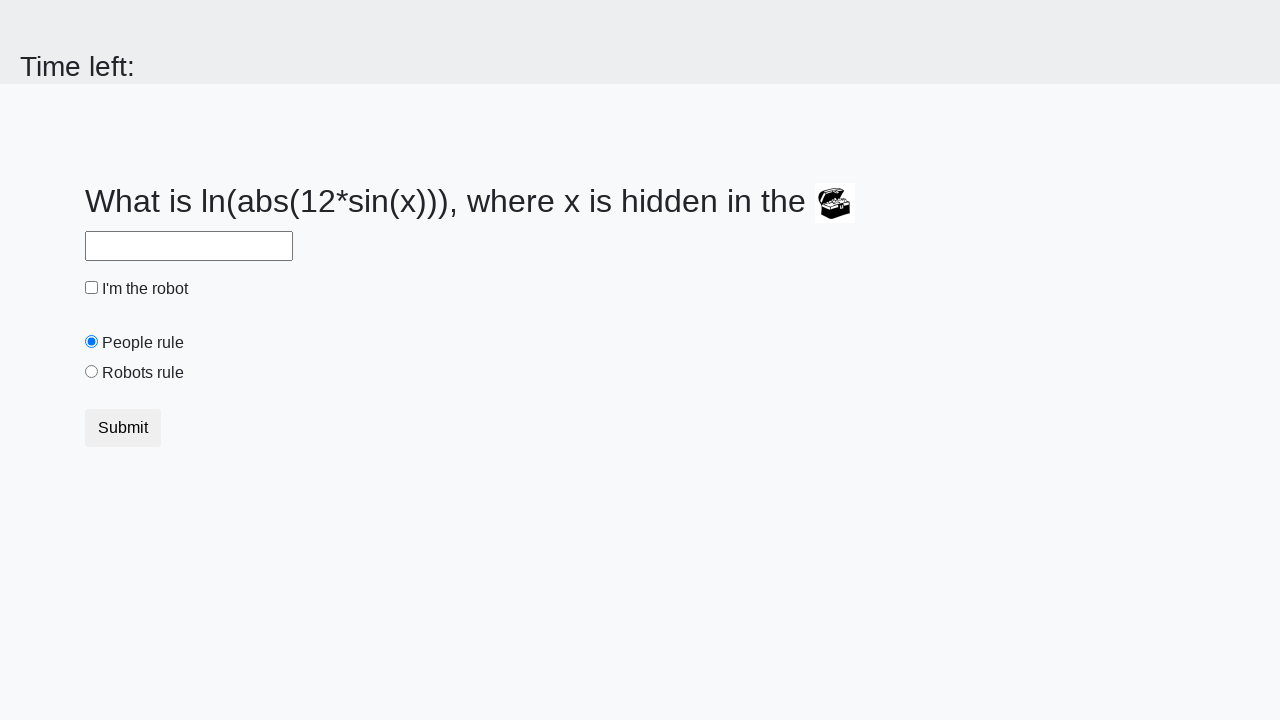

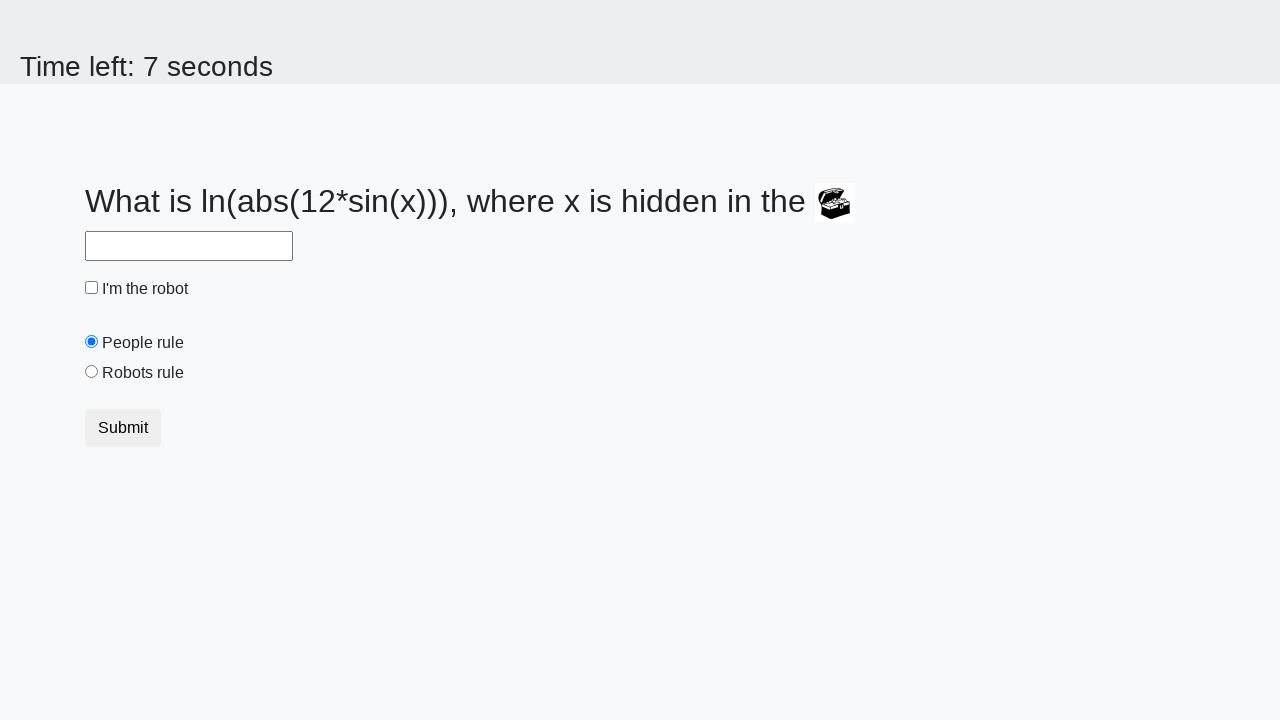